Tests drag and drop functionality by dragging a sample box element to a new position using offset coordinates

Starting URL: https://letcode.in/draggable

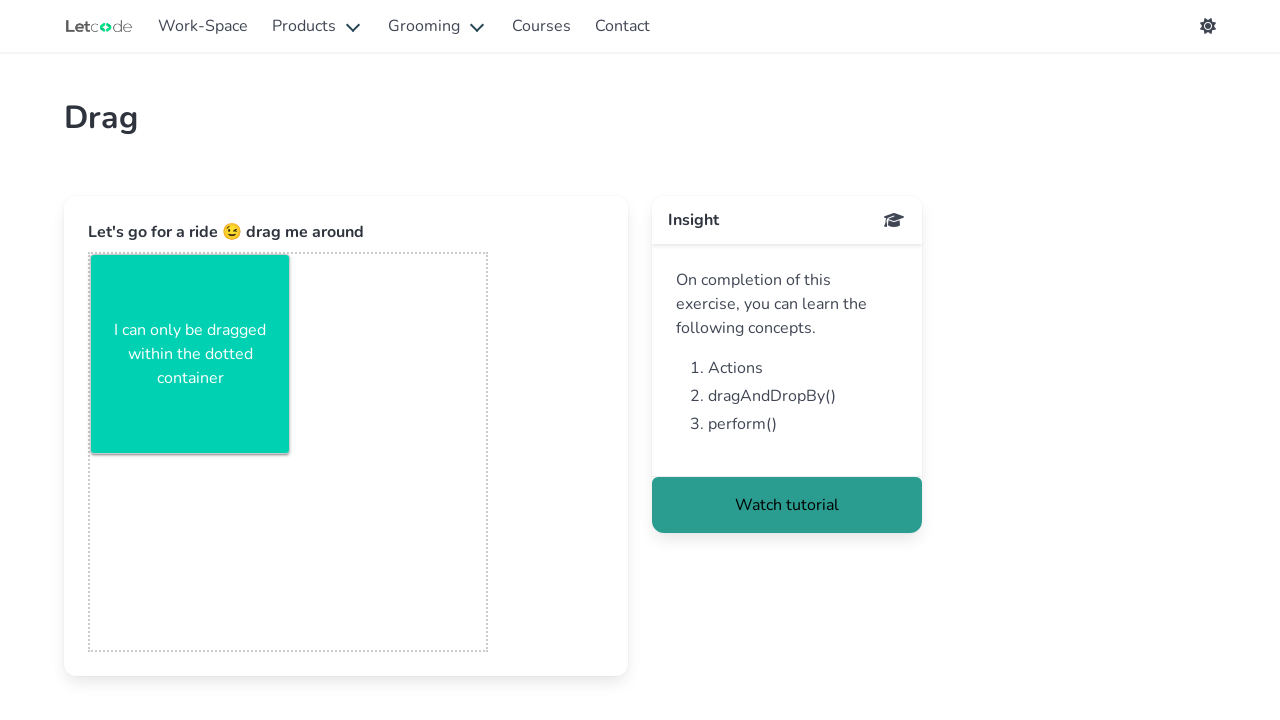

Located the draggable sample box element
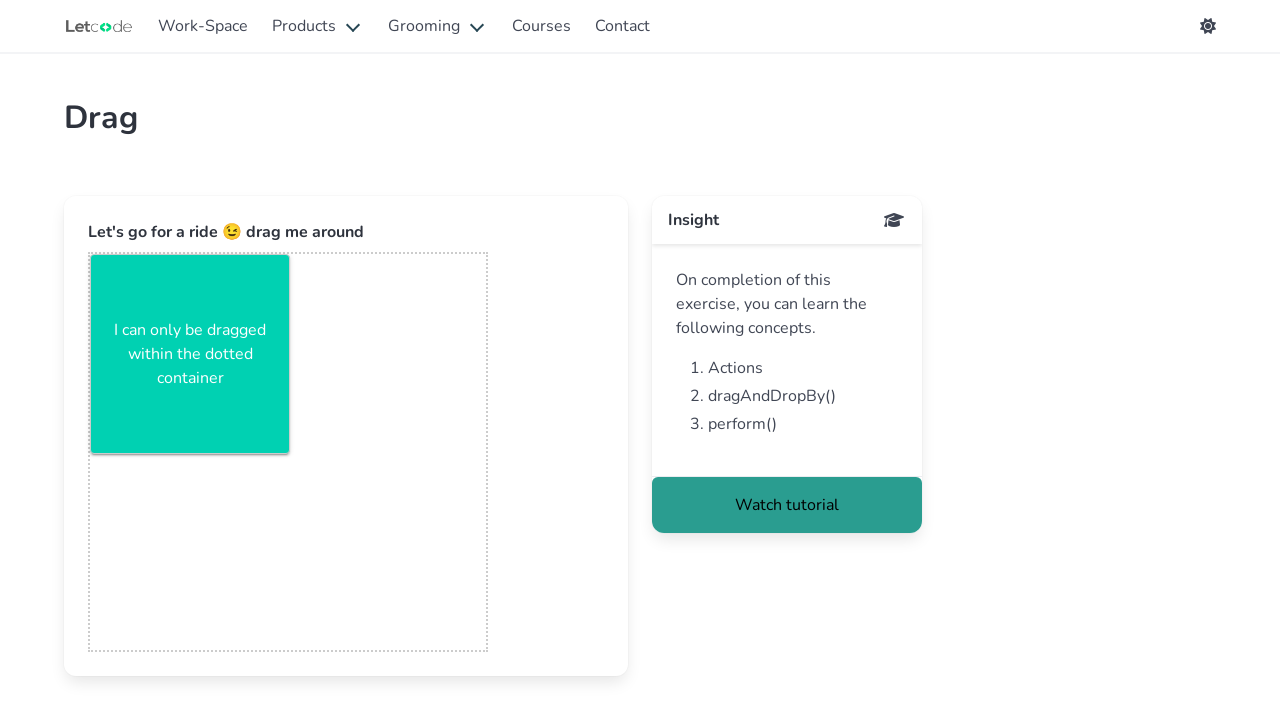

Sample box element is now visible
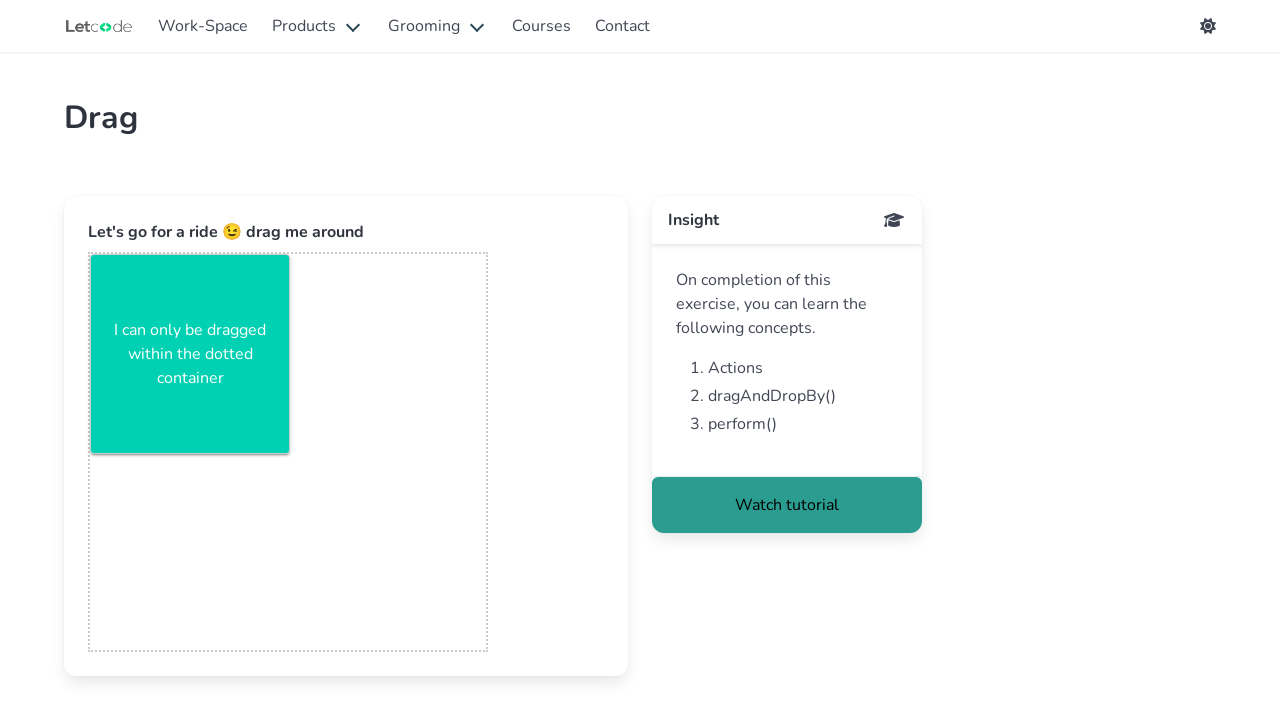

Retrieved bounding box dimensions of the sample box
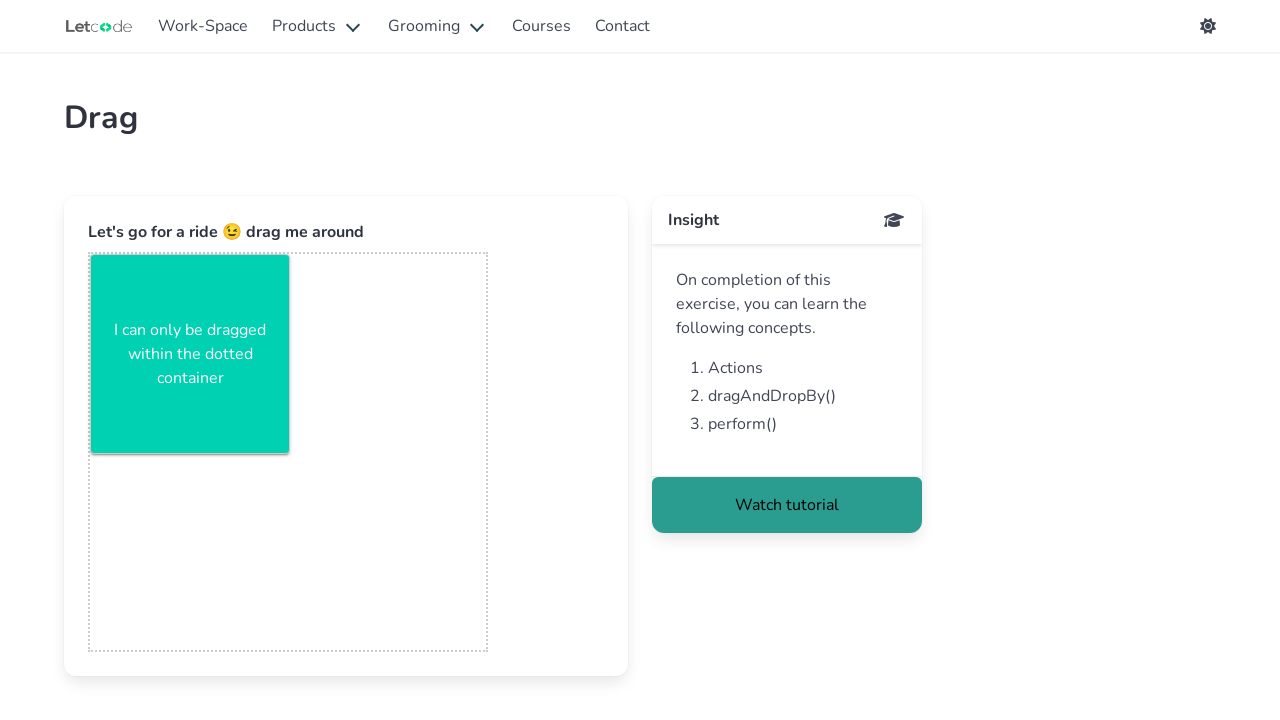

Dragged sample box element 9 pixels right and 30 pixels down at (200, 385)
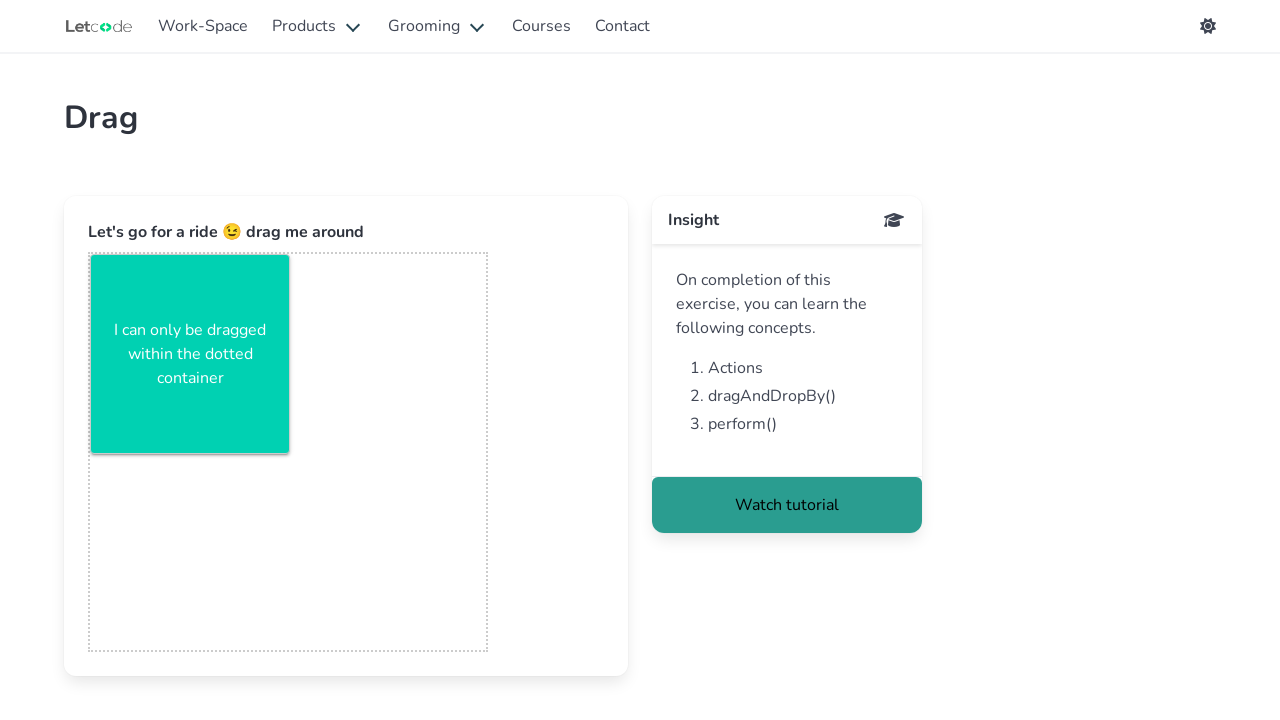

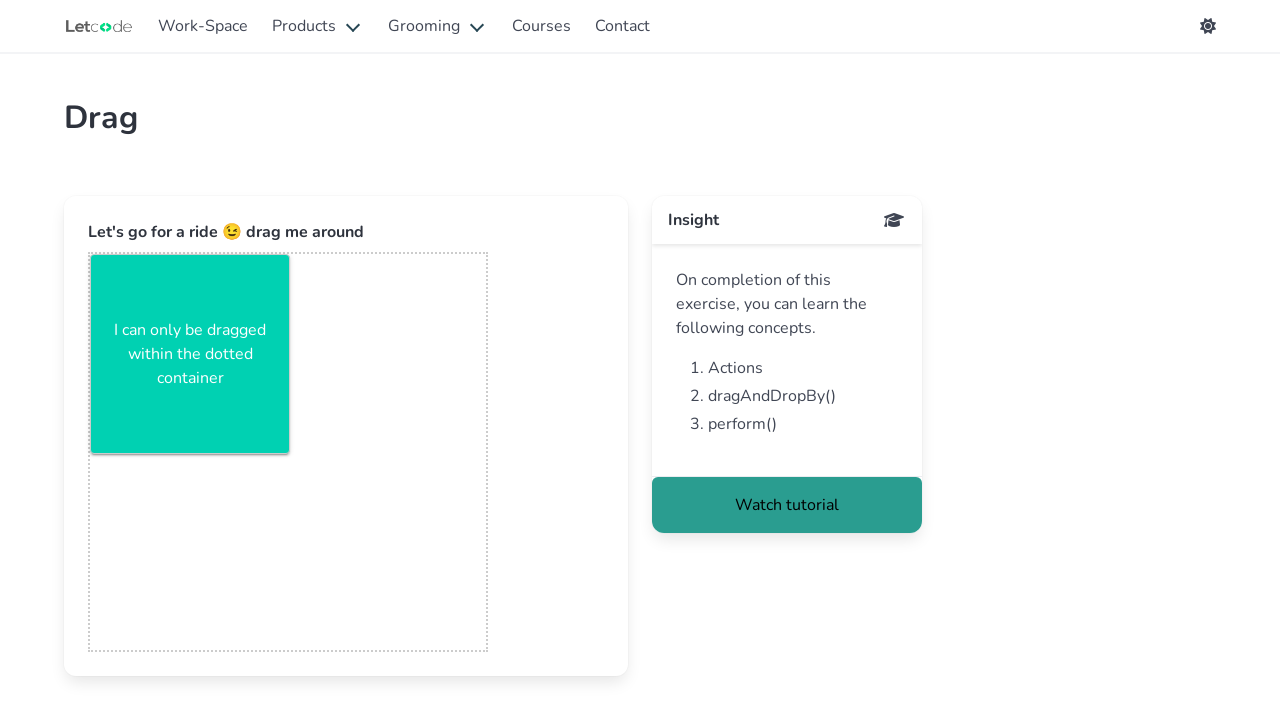